Tests calendar date picker functionality by selecting a specific date (June 15, 2027) and verifying the selected values

Starting URL: https://rahulshettyacademy.com/seleniumPractise/#/offers

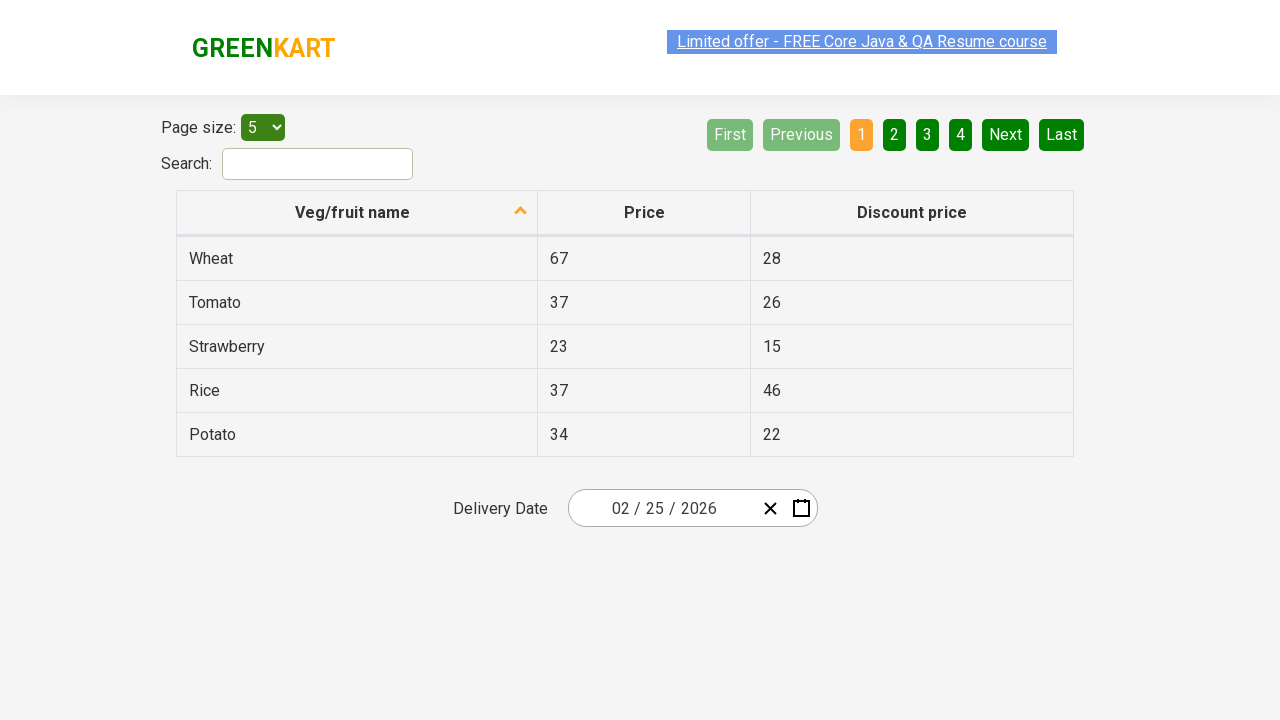

Clicked on date picker input group to open calendar at (662, 508) on .react-date-picker__inputGroup
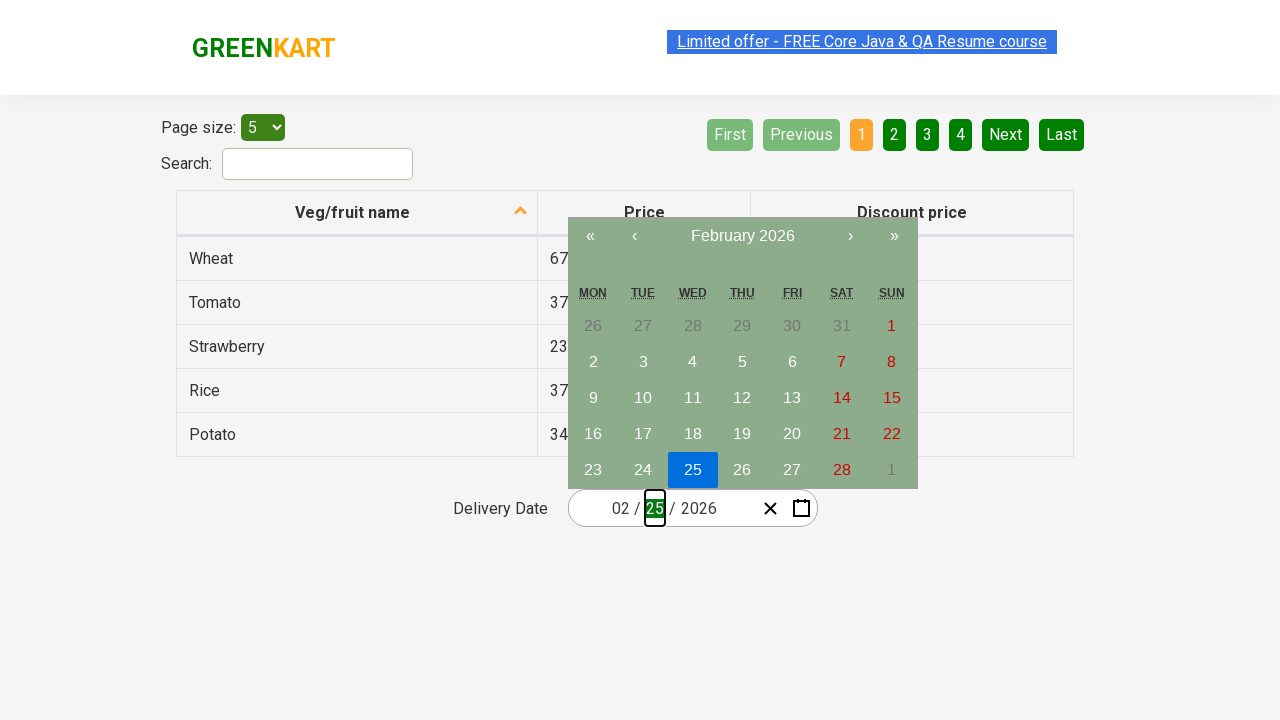

Clicked navigation label to navigate to month view at (742, 236) on .react-calendar__navigation__label
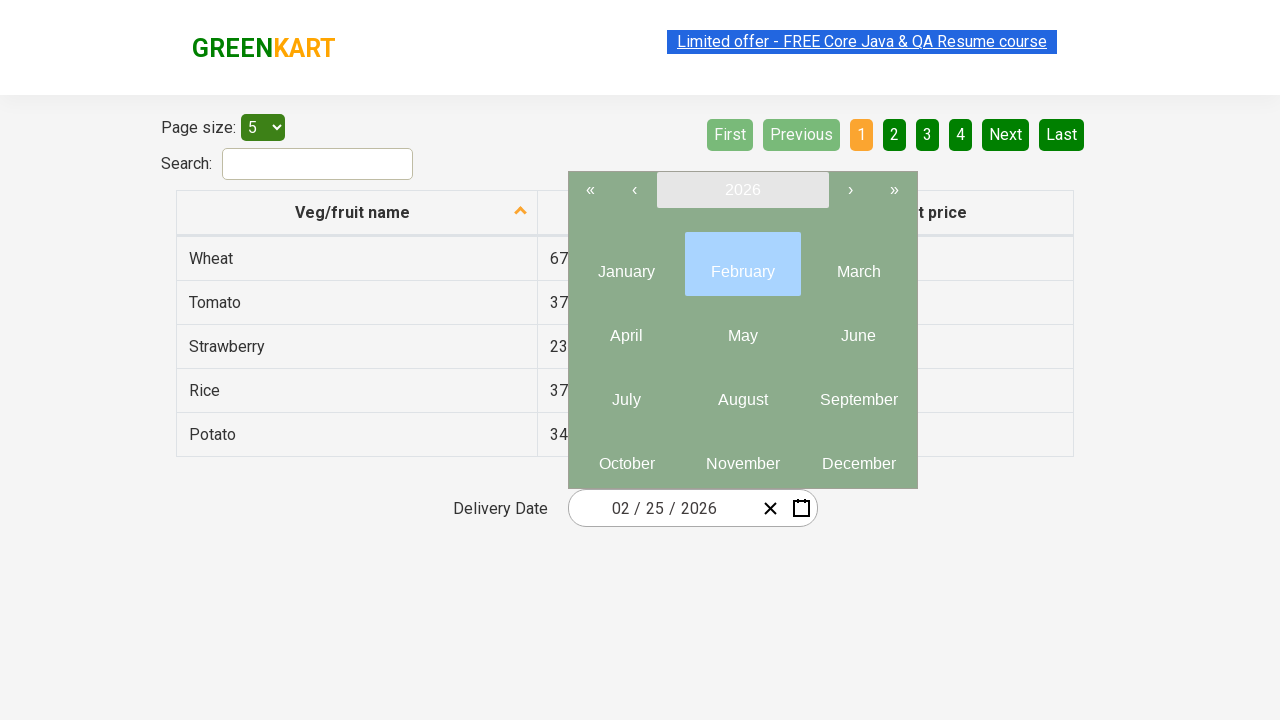

Clicked navigation label again to navigate to year view at (742, 190) on .react-calendar__navigation__label
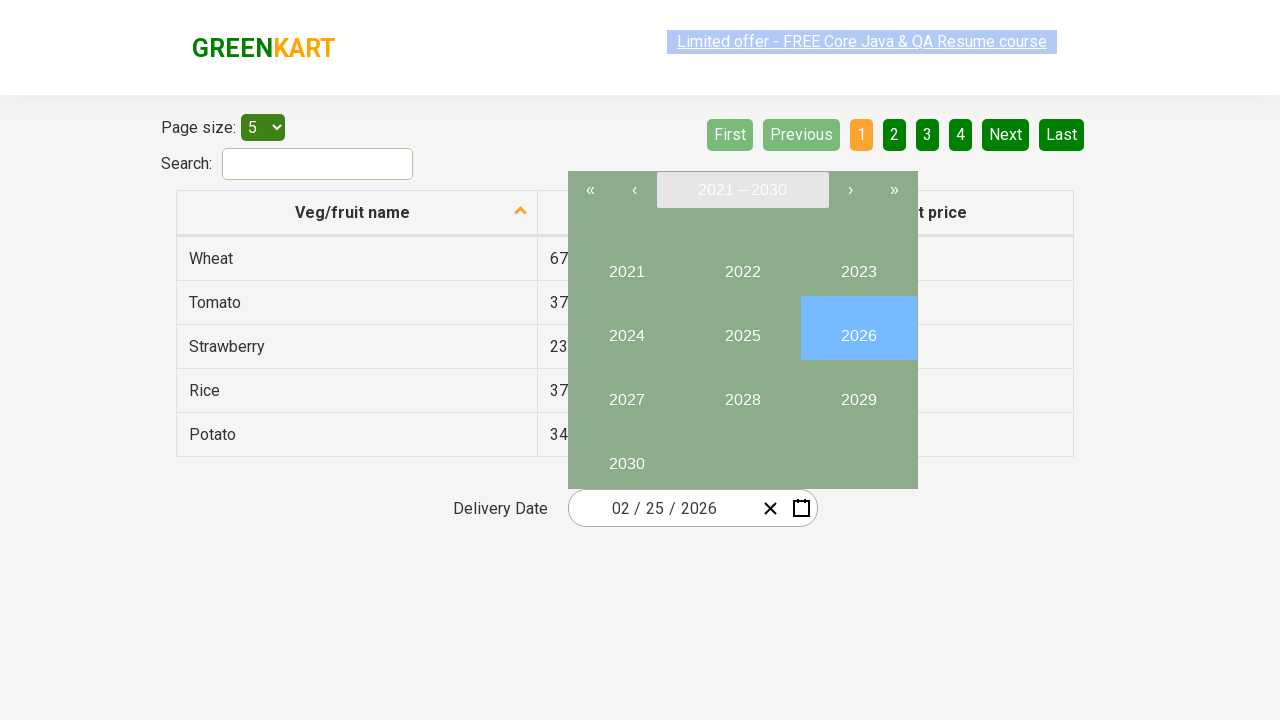

Selected year 2027 at (626, 392) on button:has-text('2027')
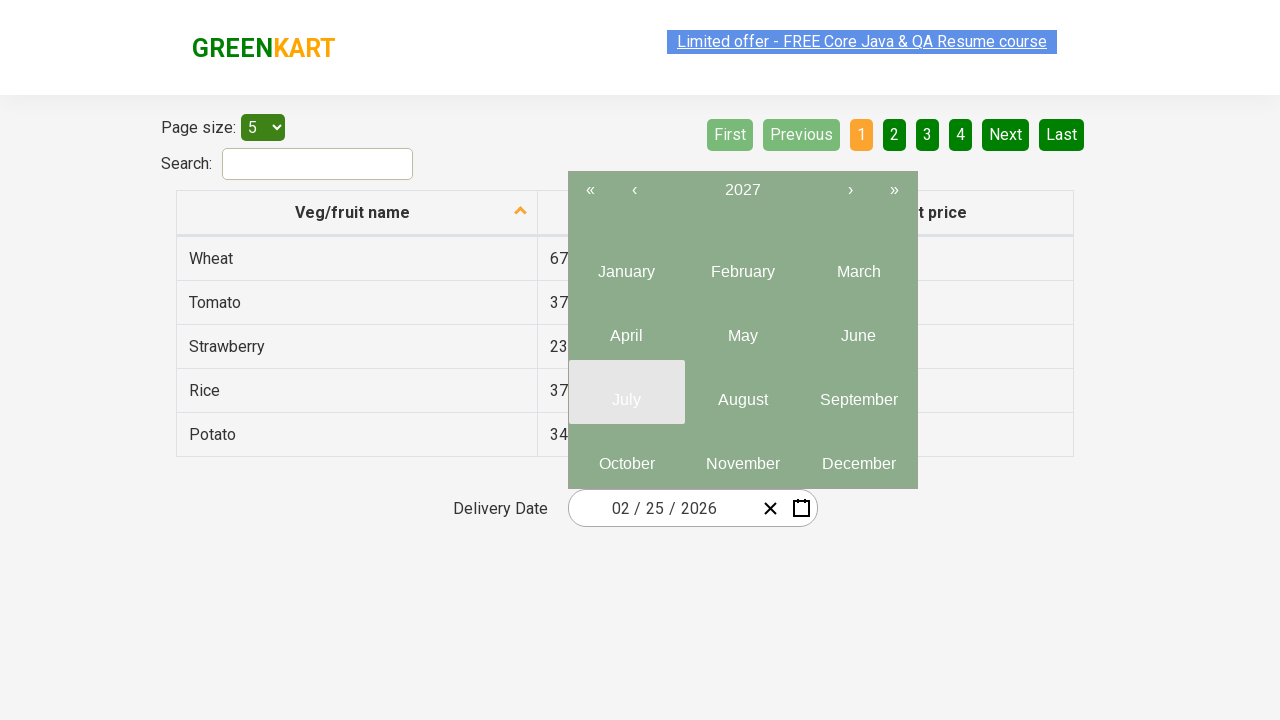

Selected month 6 (June) at (858, 328) on .react-calendar__year-view__months__month >> nth=5
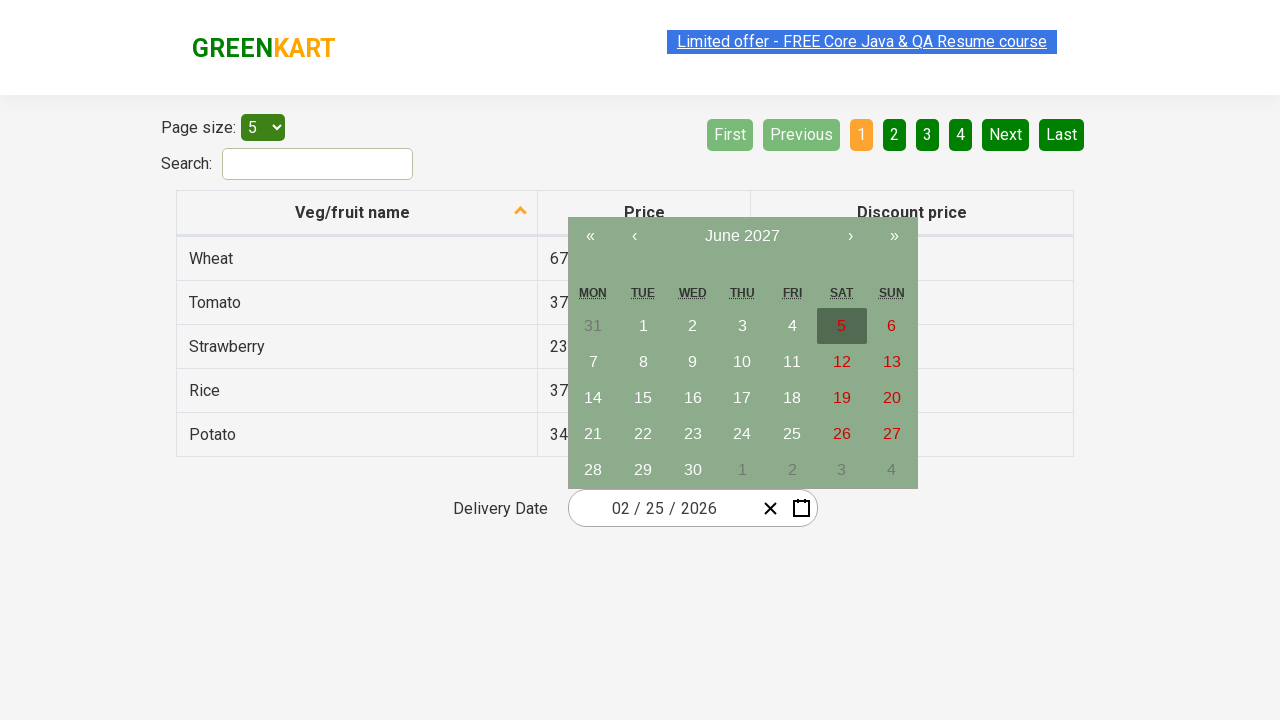

Selected day 15 at (643, 398) on abbr:has-text('15')
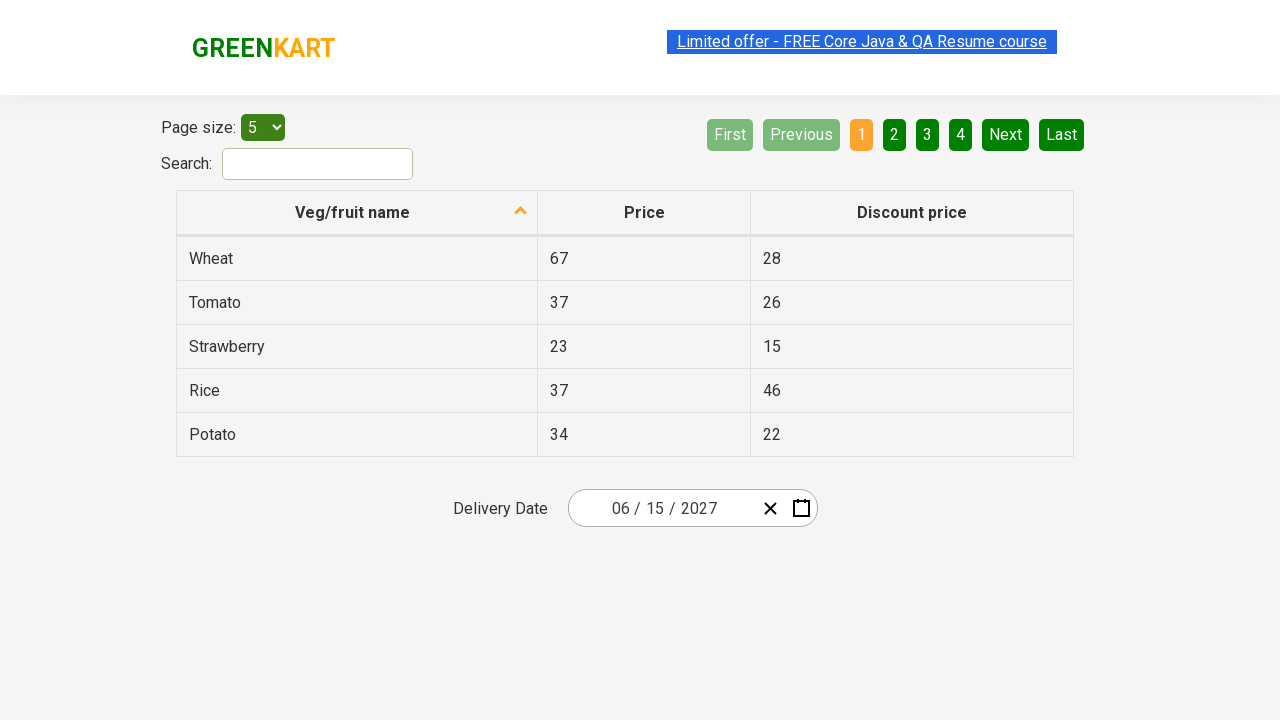

Retrieved all input elements from date picker to verify selected values
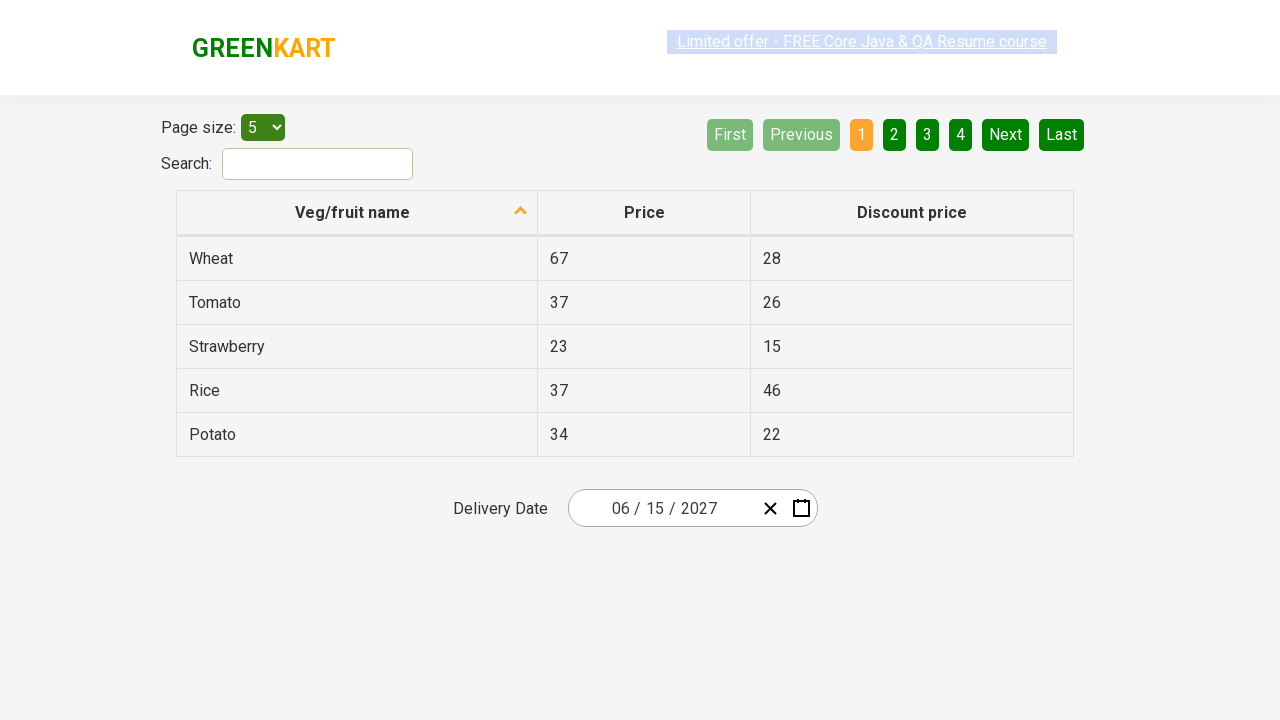

Verified input element 0 has correct value: 6
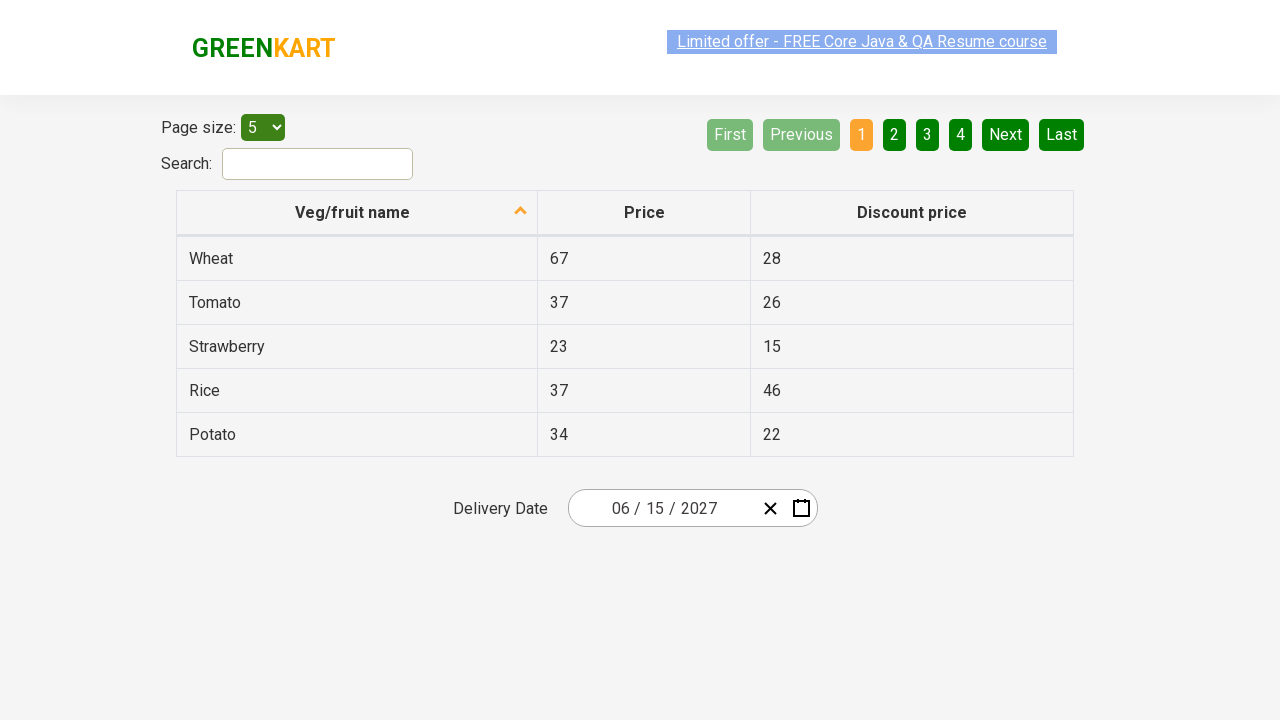

Verified input element 1 has correct value: 15
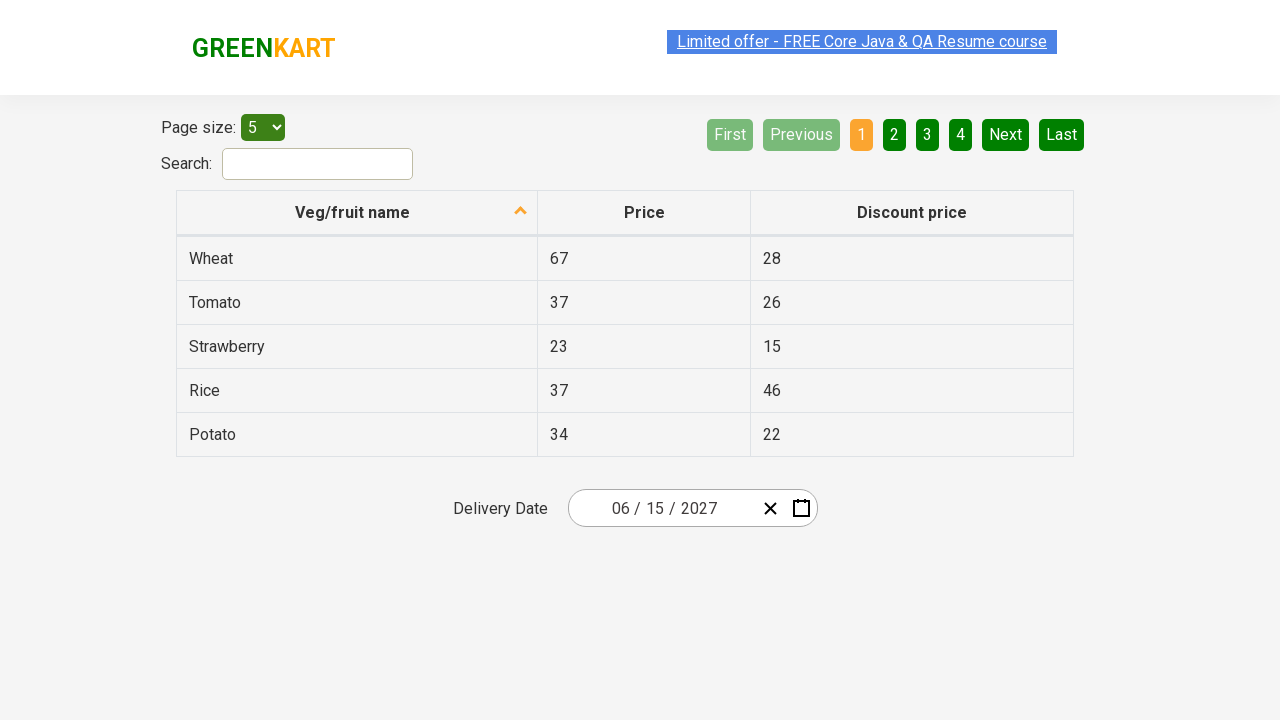

Verified input element 2 has correct value: 2027
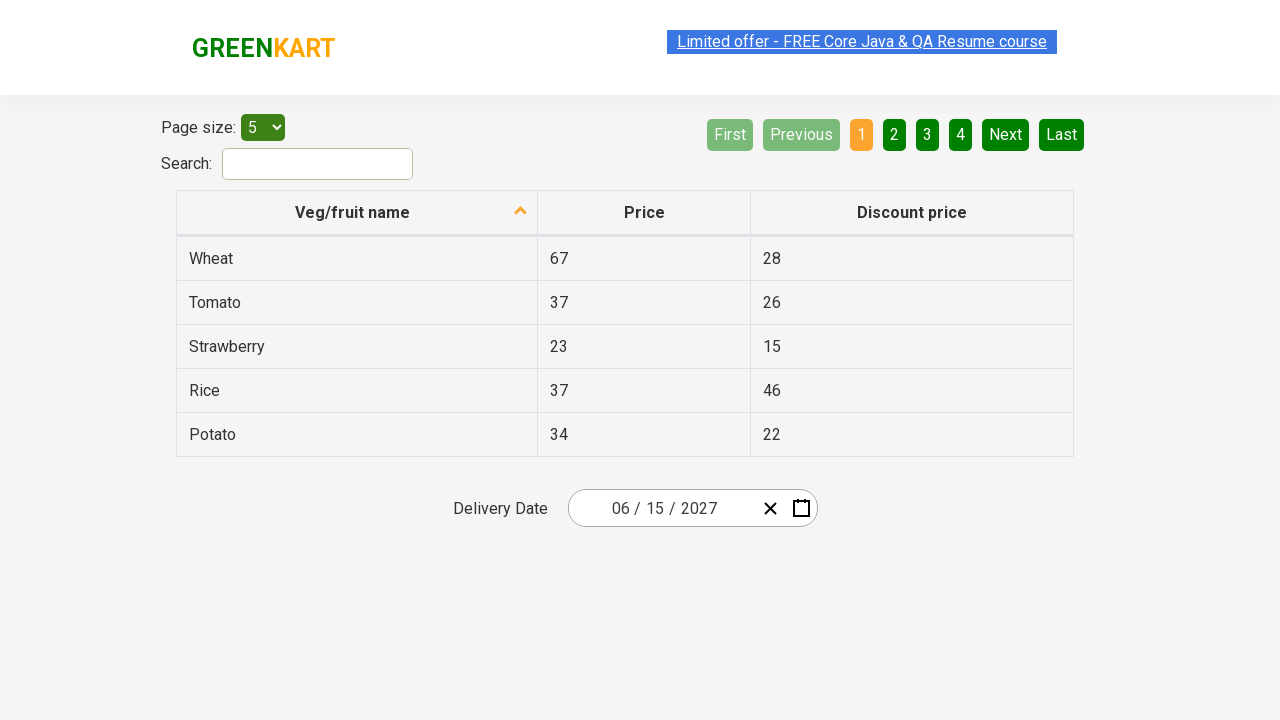

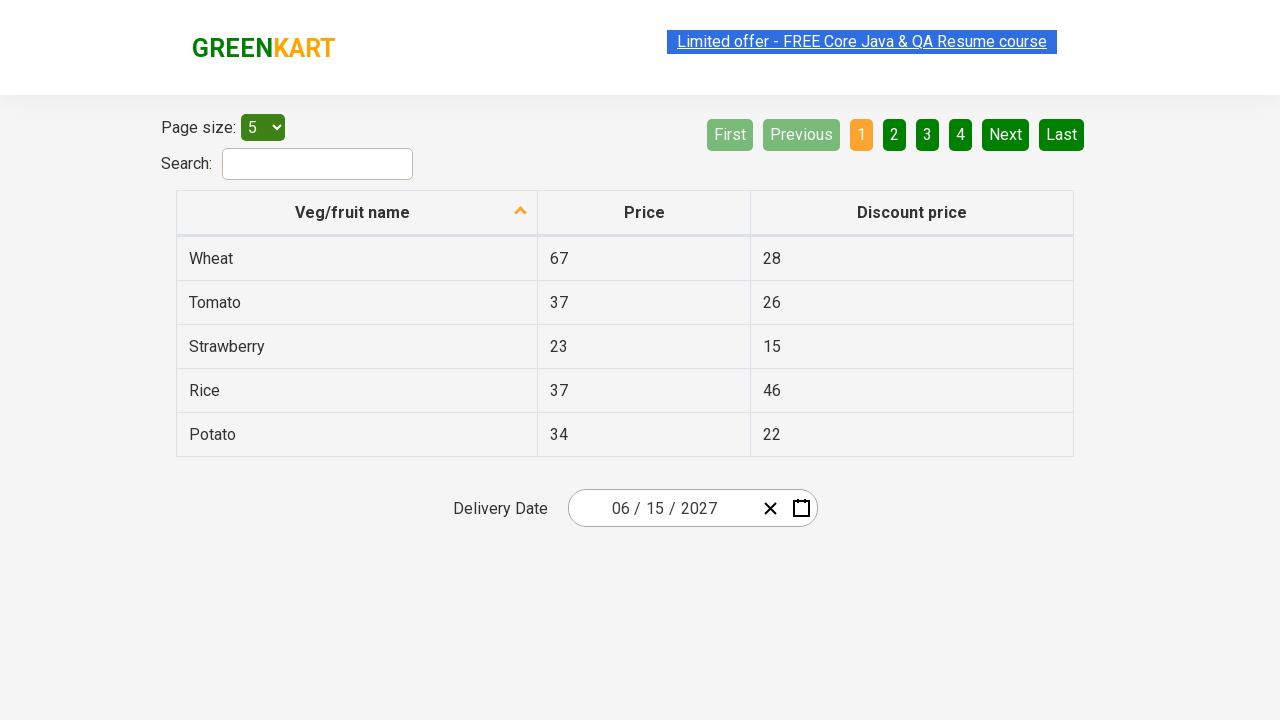